Verifies Women's Dress products page is displayed and navigates to Men's Jeans category

Starting URL: https://automationexercise.com/

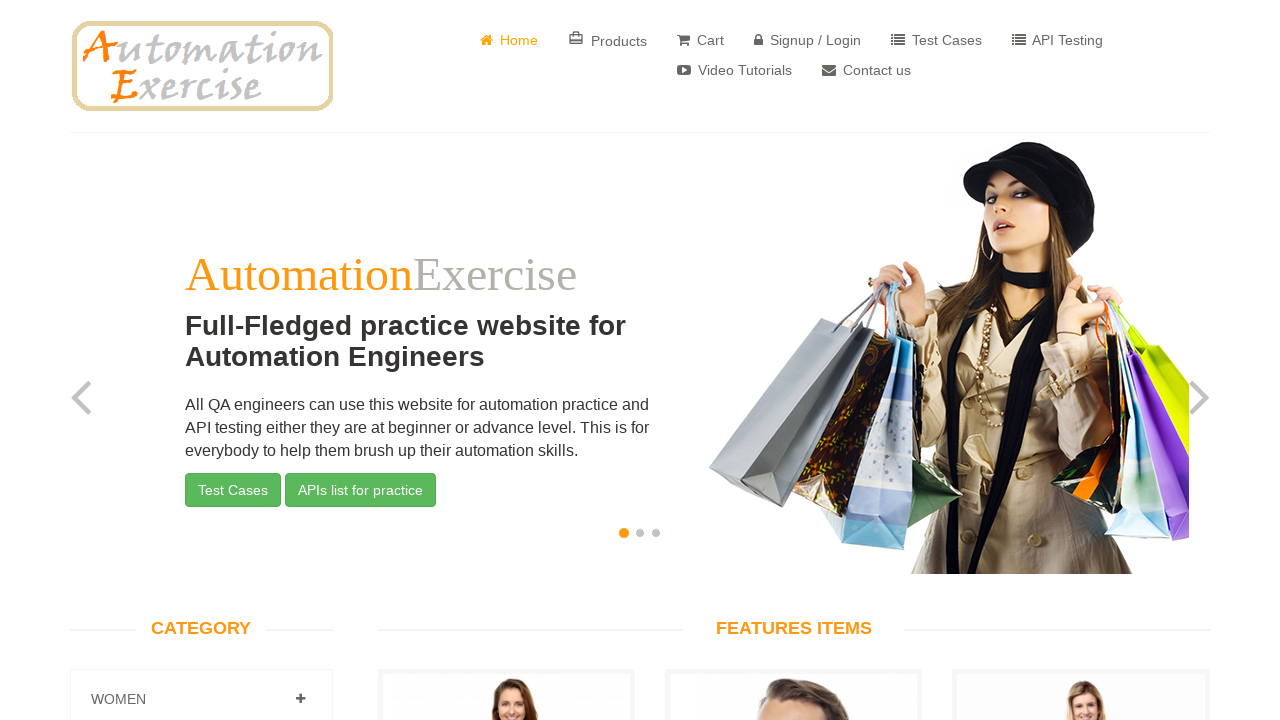

Clicked on Women category link at (300, 699) on a[href*='Women']
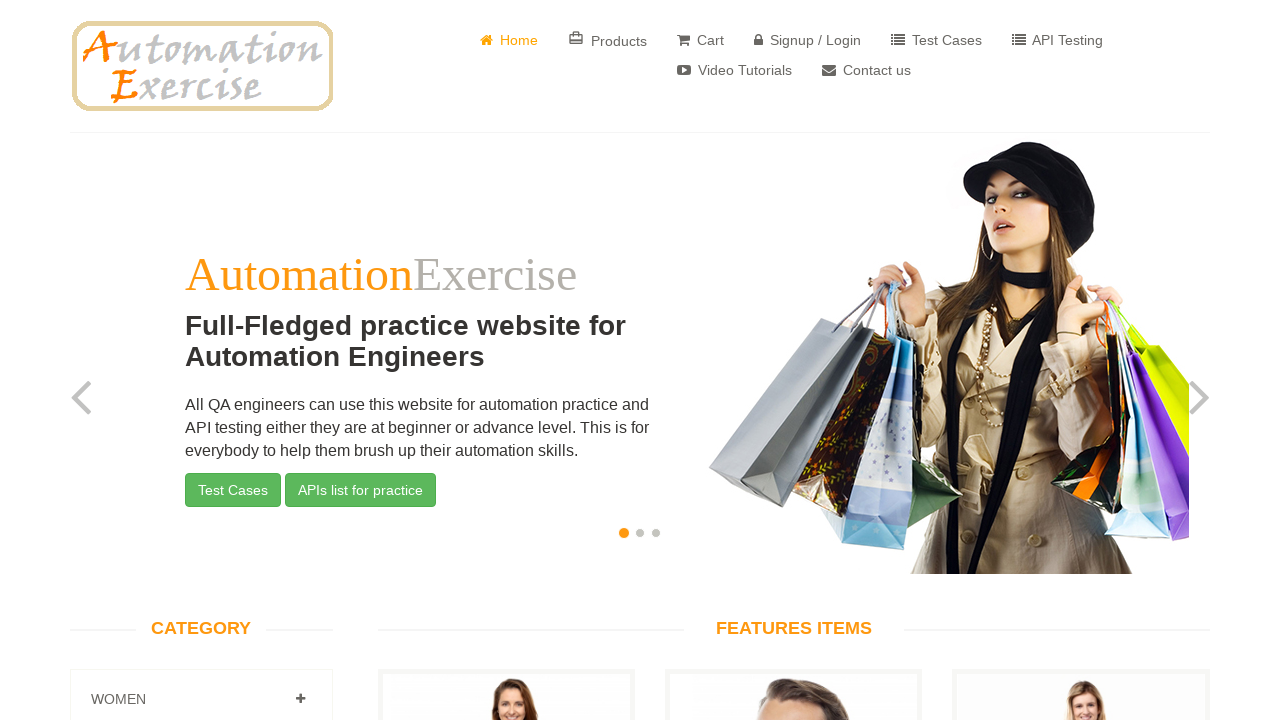

Clicked on Dress subcategory at (127, 360) on a[href*='1']:text('Dress ')
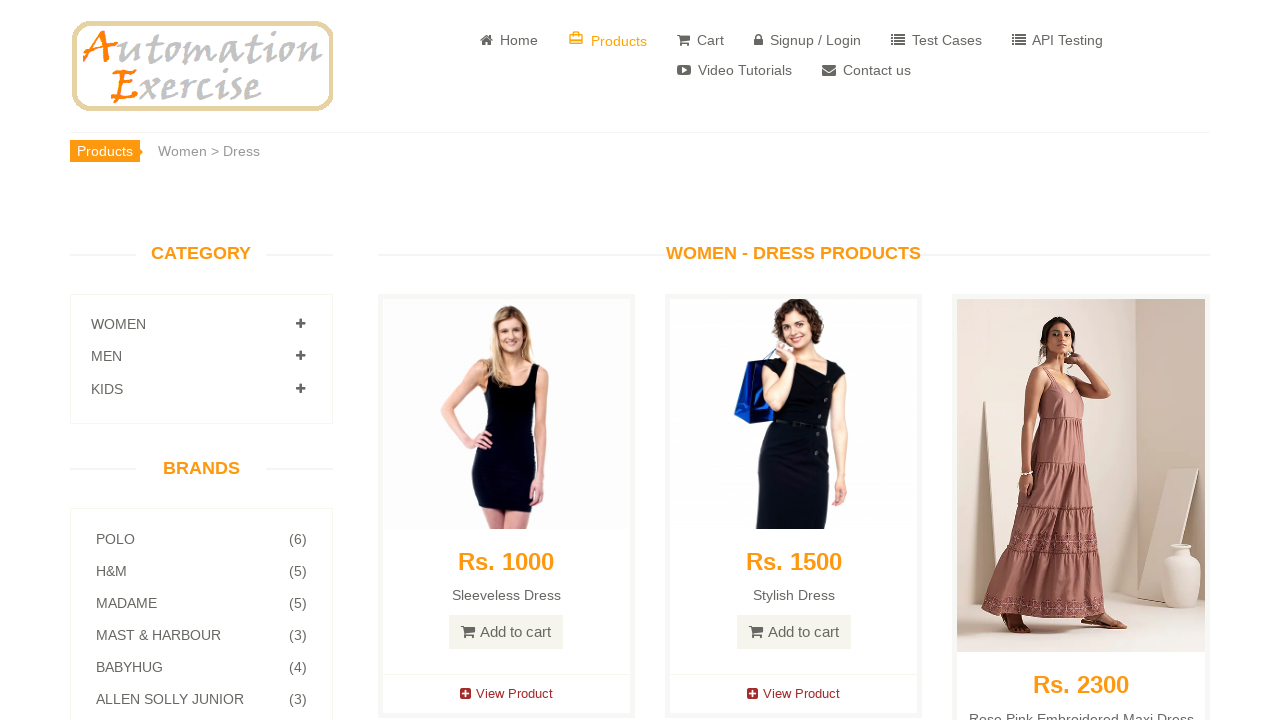

Verified Women - Dress Products heading is displayed
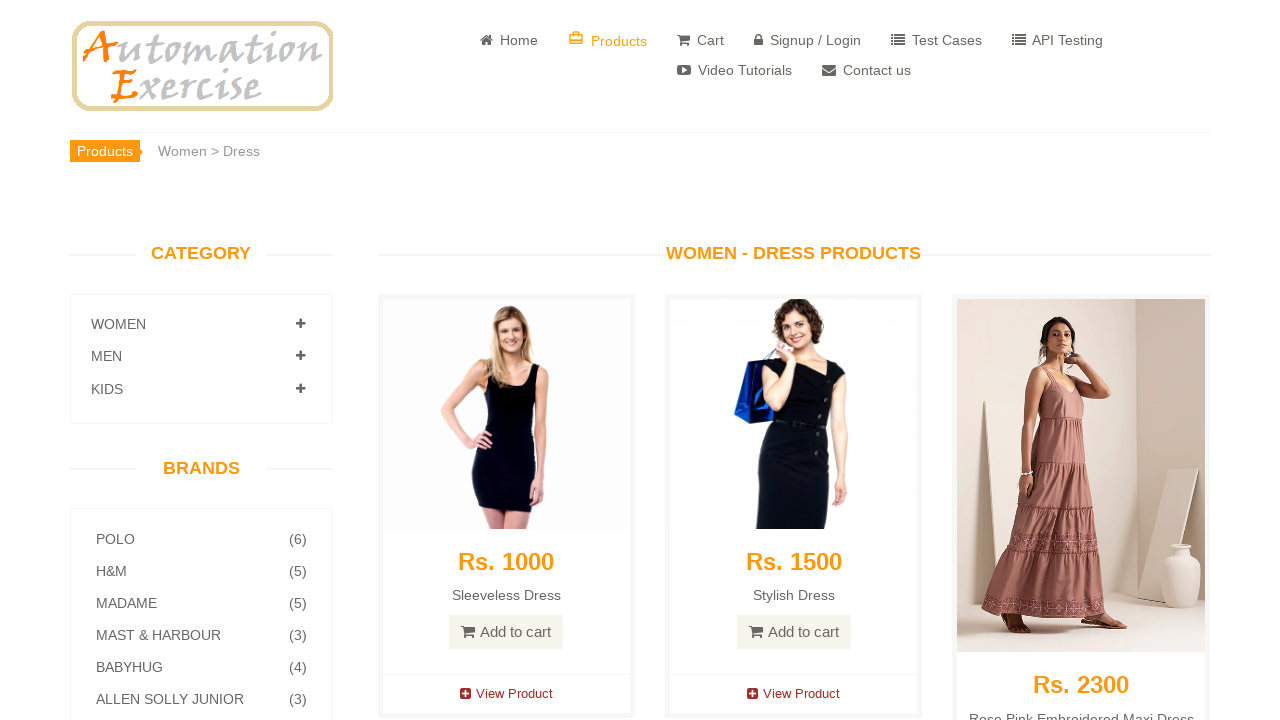

Clicked on Men category link at (300, 356) on a[href*='Men']
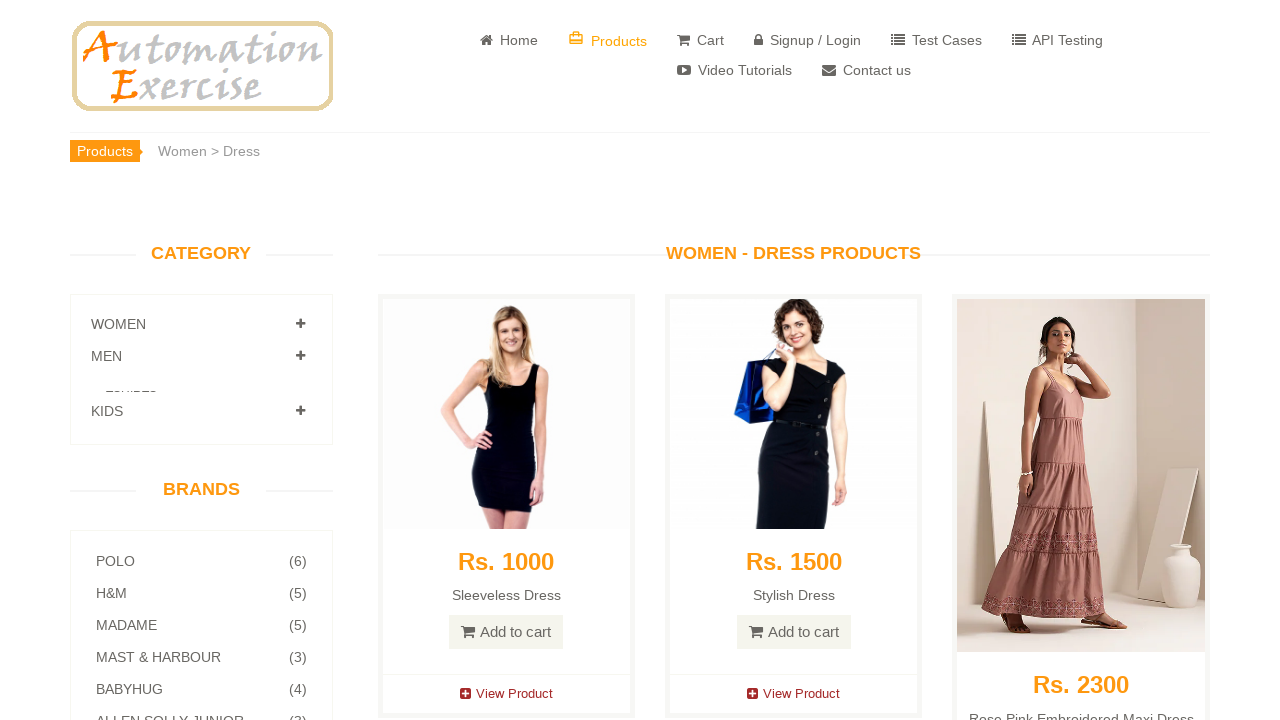

Clicked on Jeans subcategory at (126, 416) on a[href*='6']:text('Jeans ')
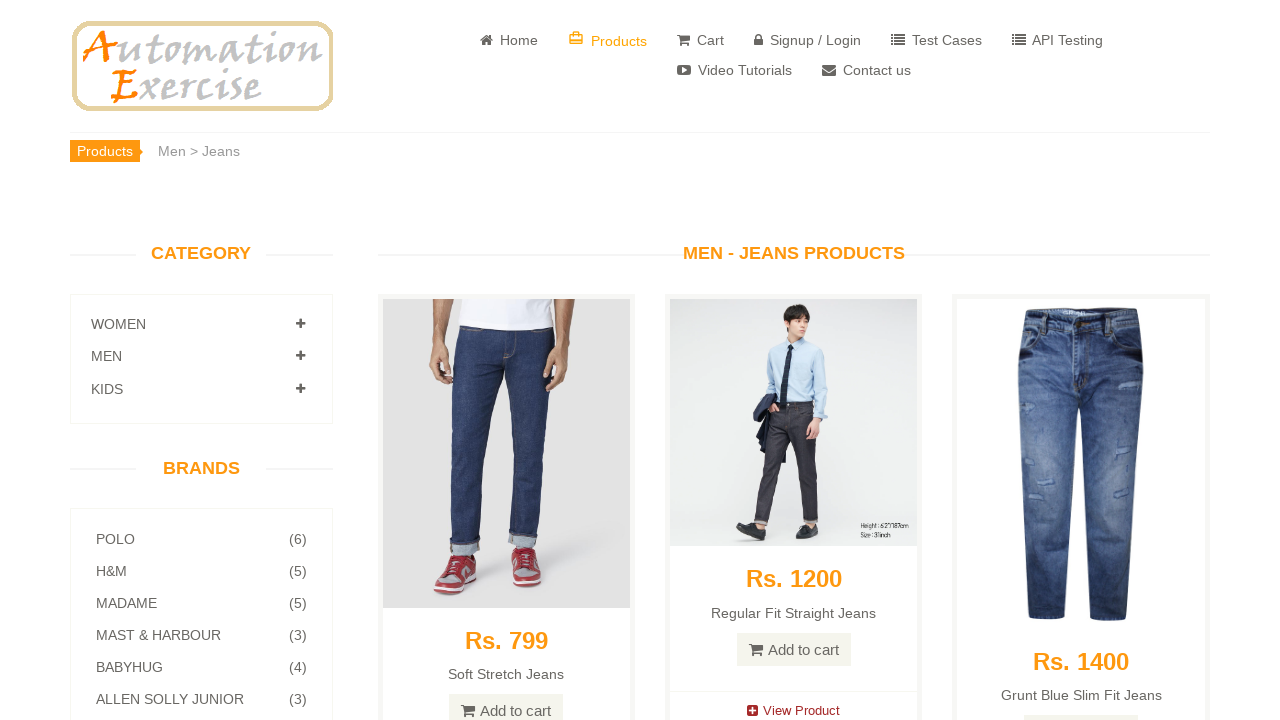

Men's Jeans category page loaded successfully
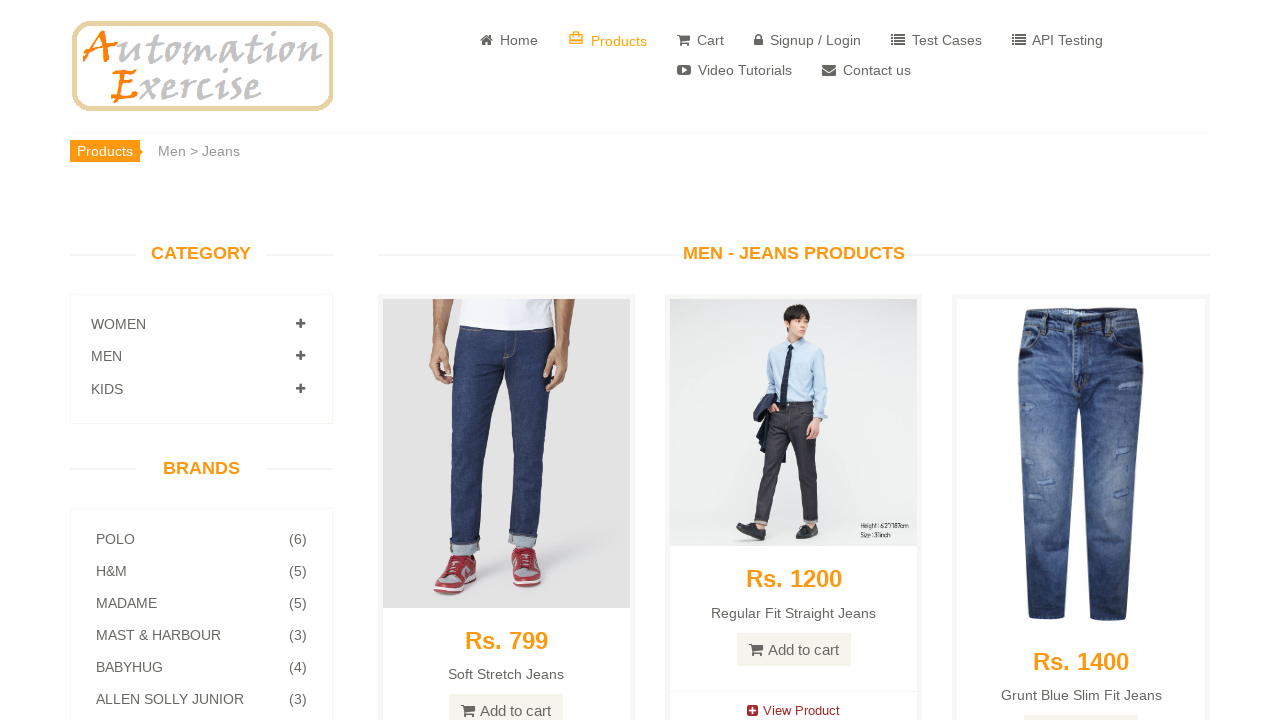

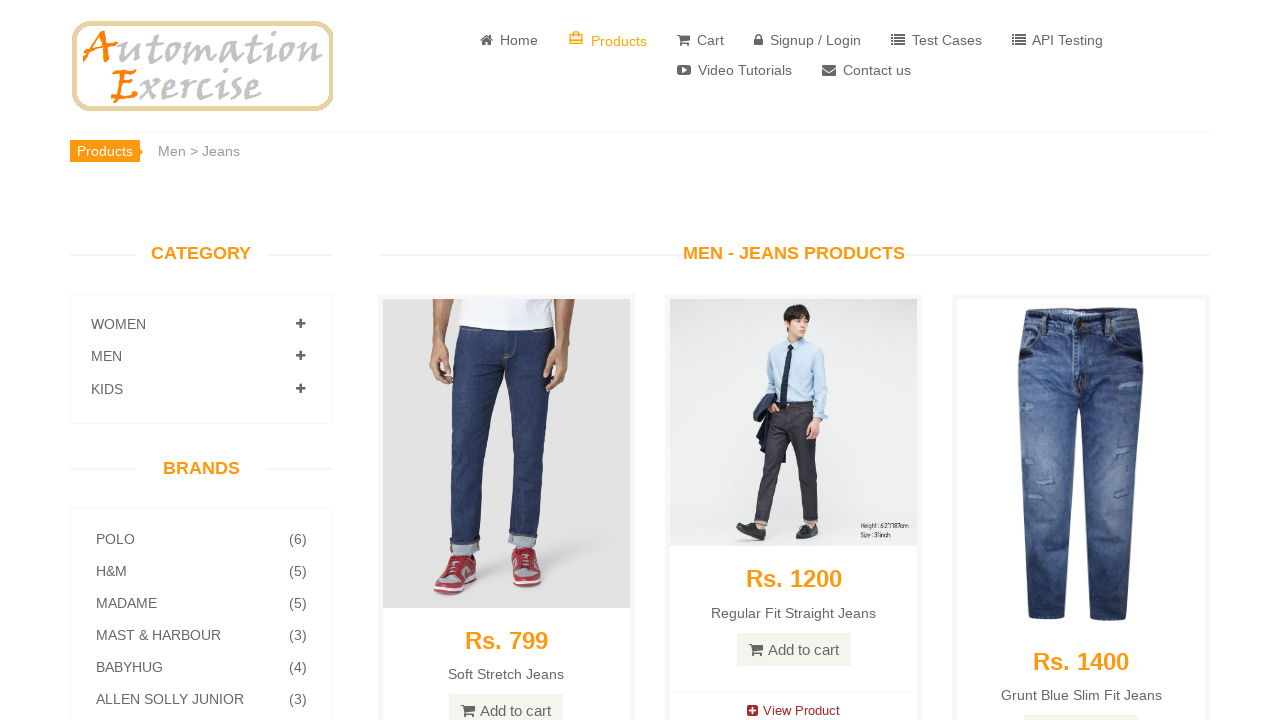